Tests explicit wait functionality by waiting for a button to become clickable, clicking it, and verifying a success message appears.

Starting URL: http://suninjuly.github.io/wait2.html

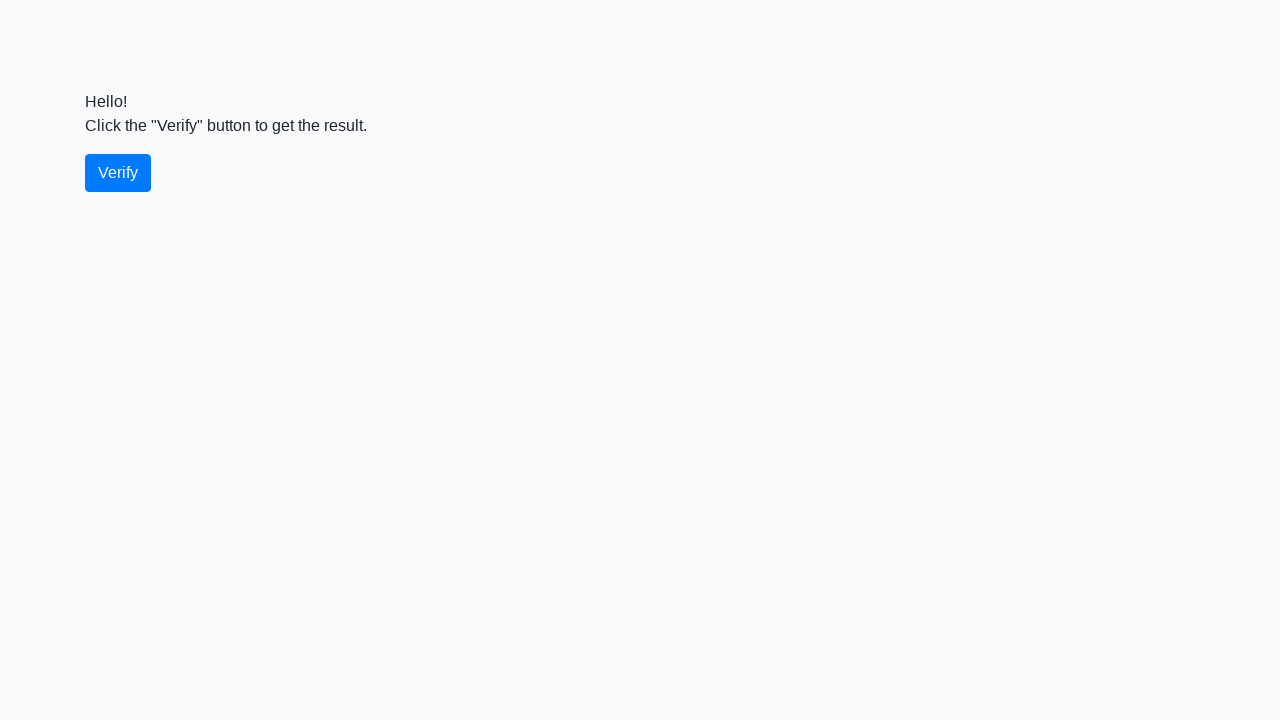

Waited for verify button to become visible
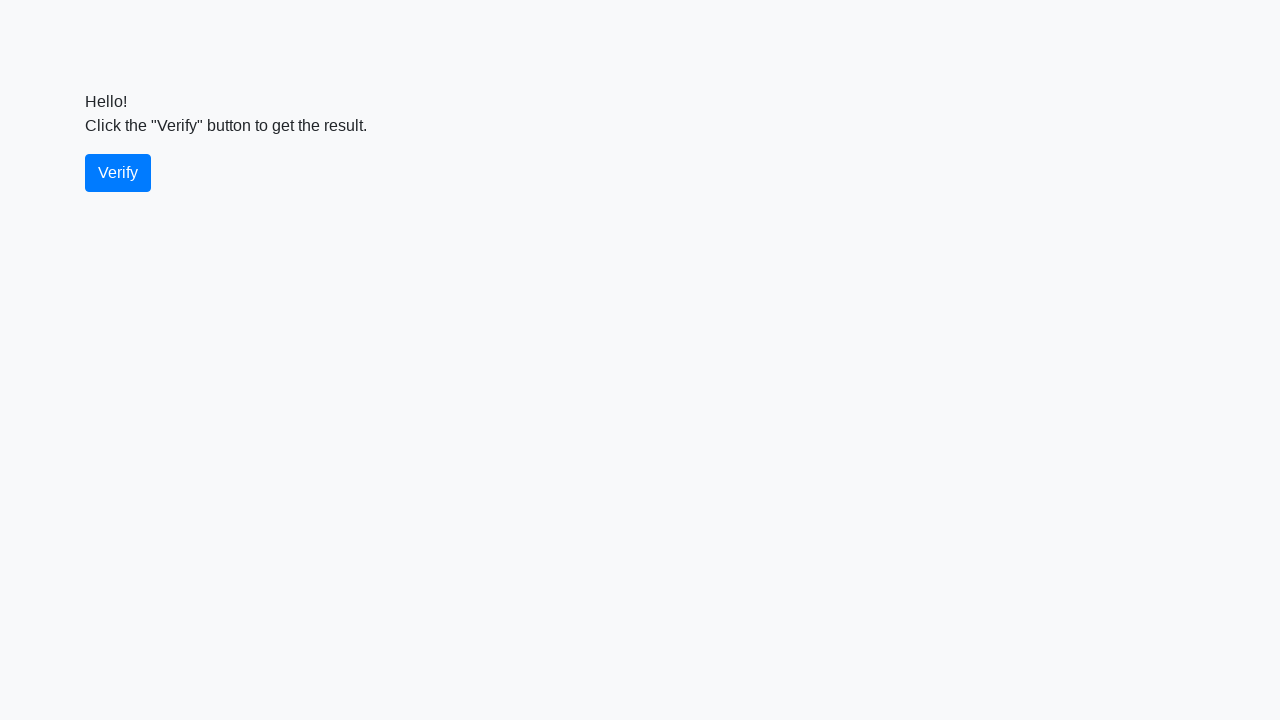

Clicked the verify button at (118, 173) on #verify
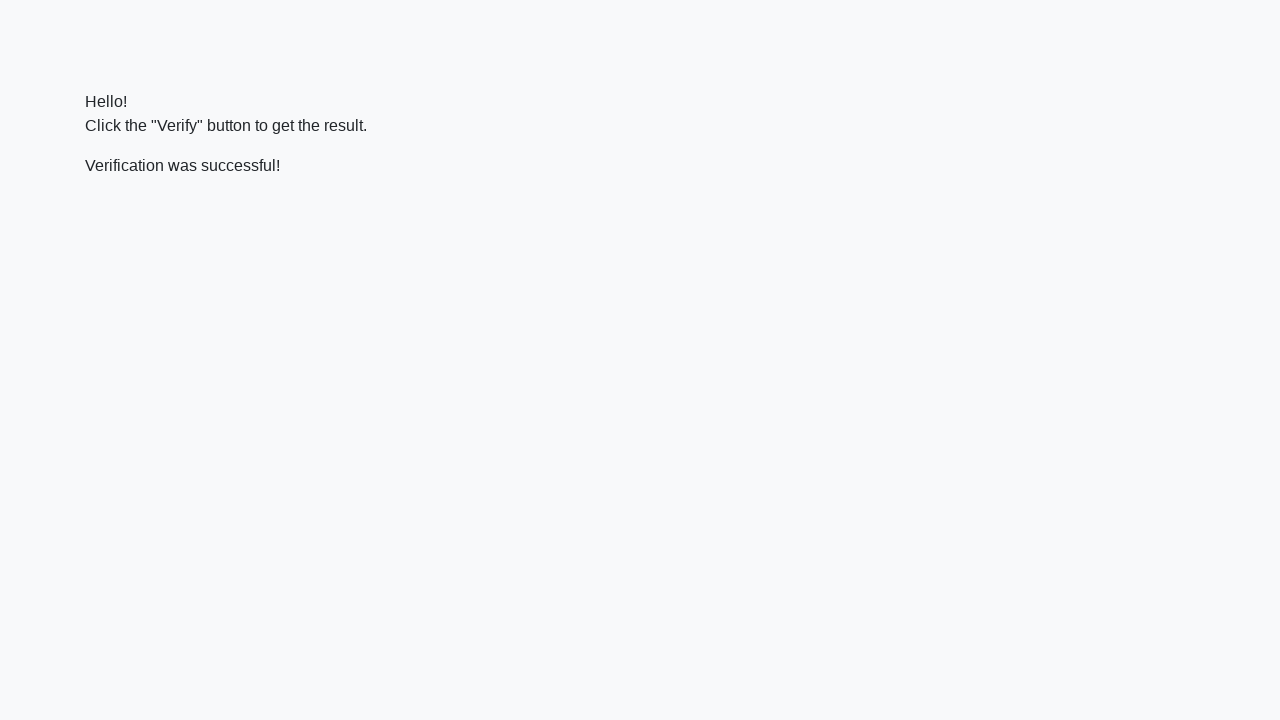

Waited for success message to appear
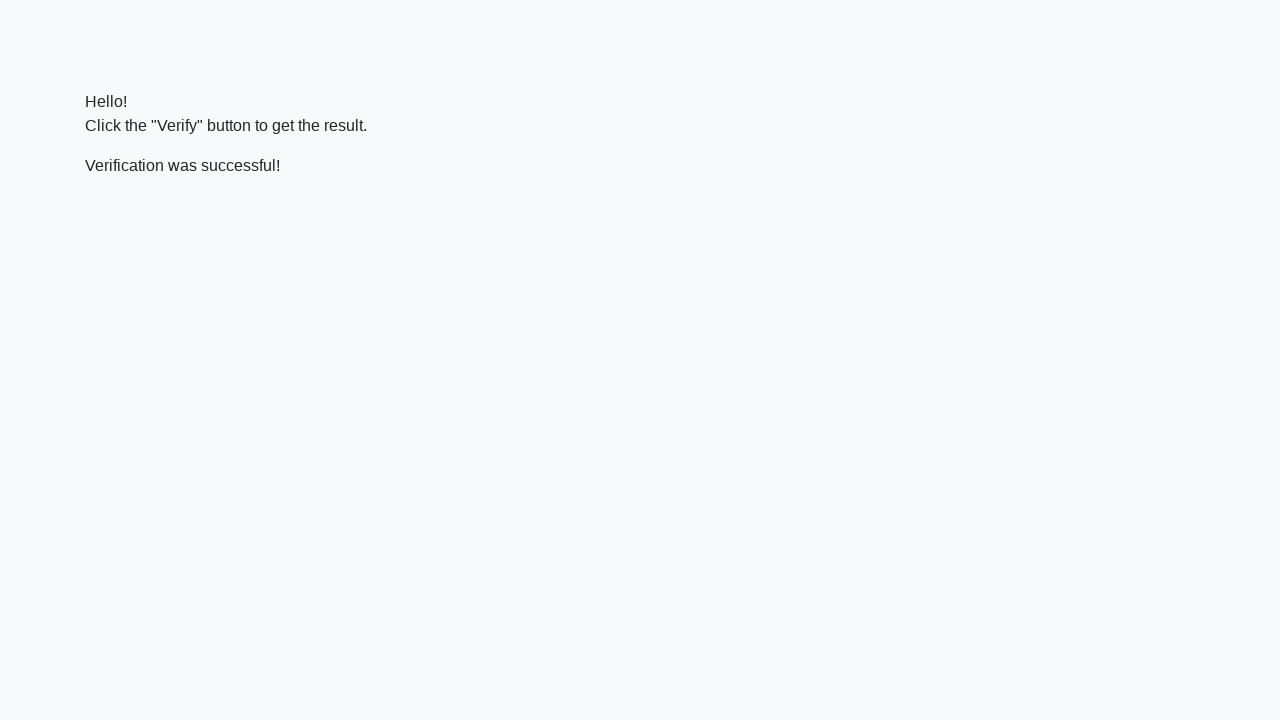

Retrieved success message text content
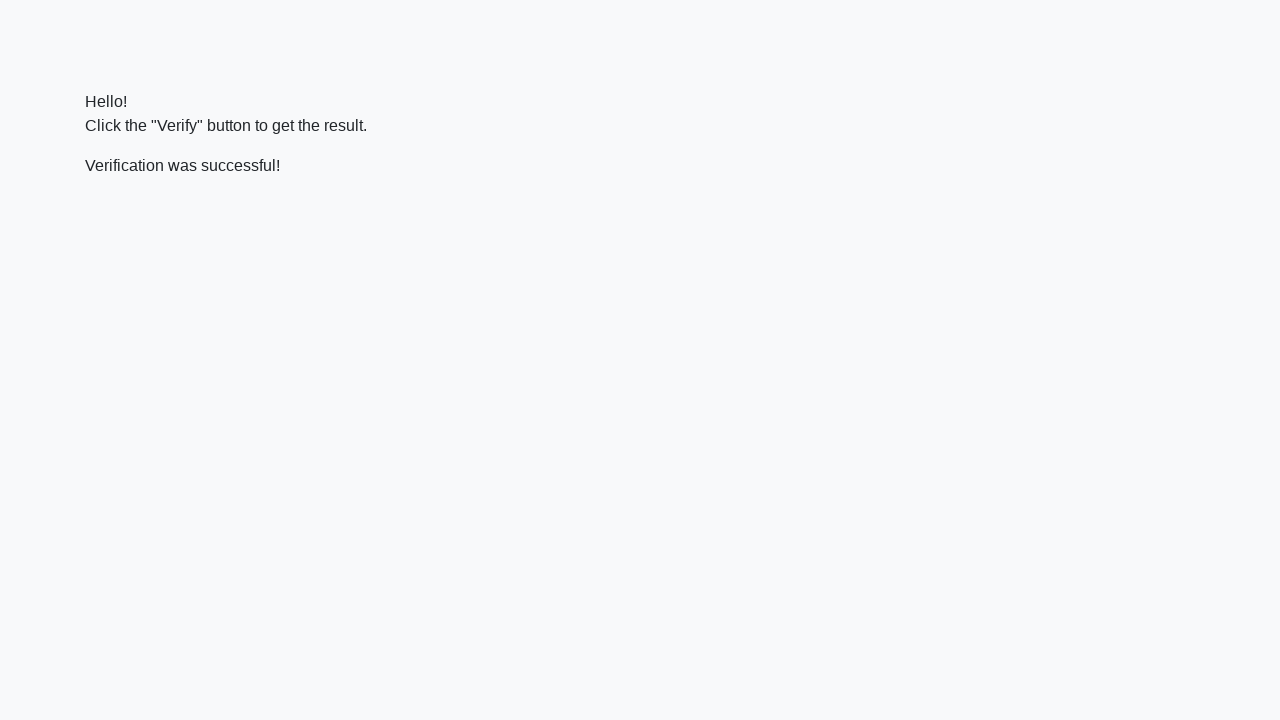

Verified that 'successful' text is present in message
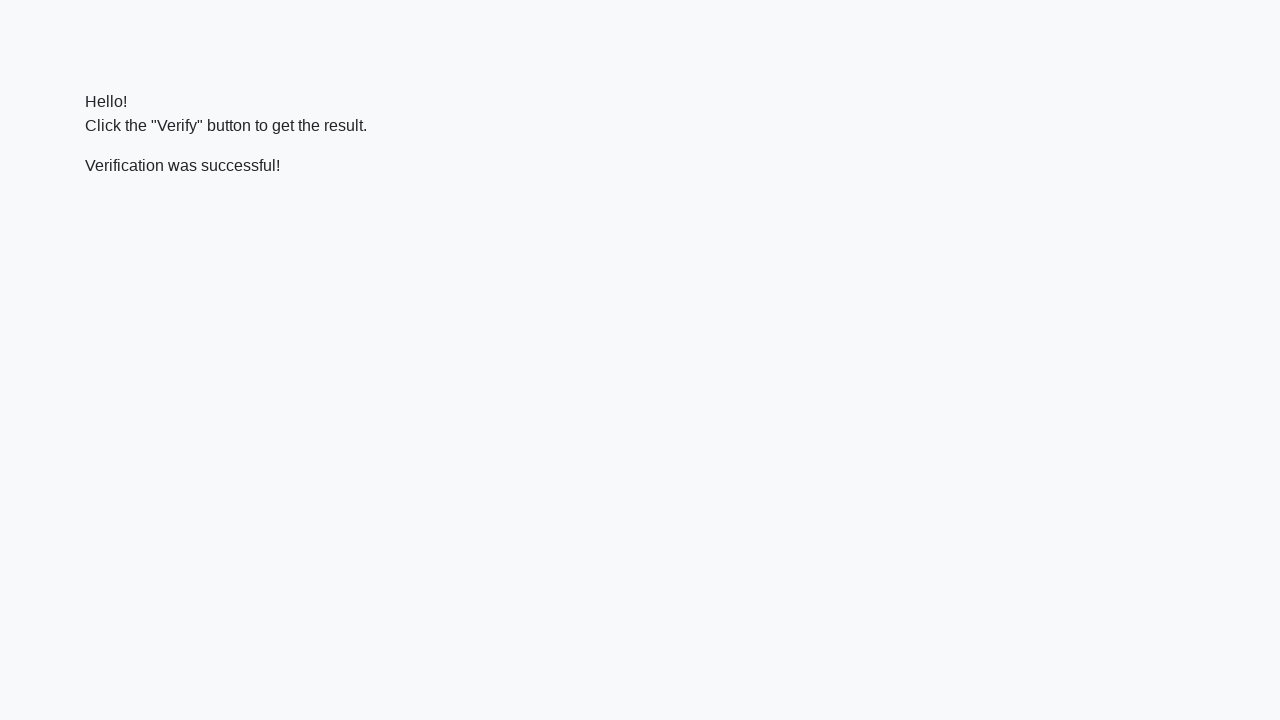

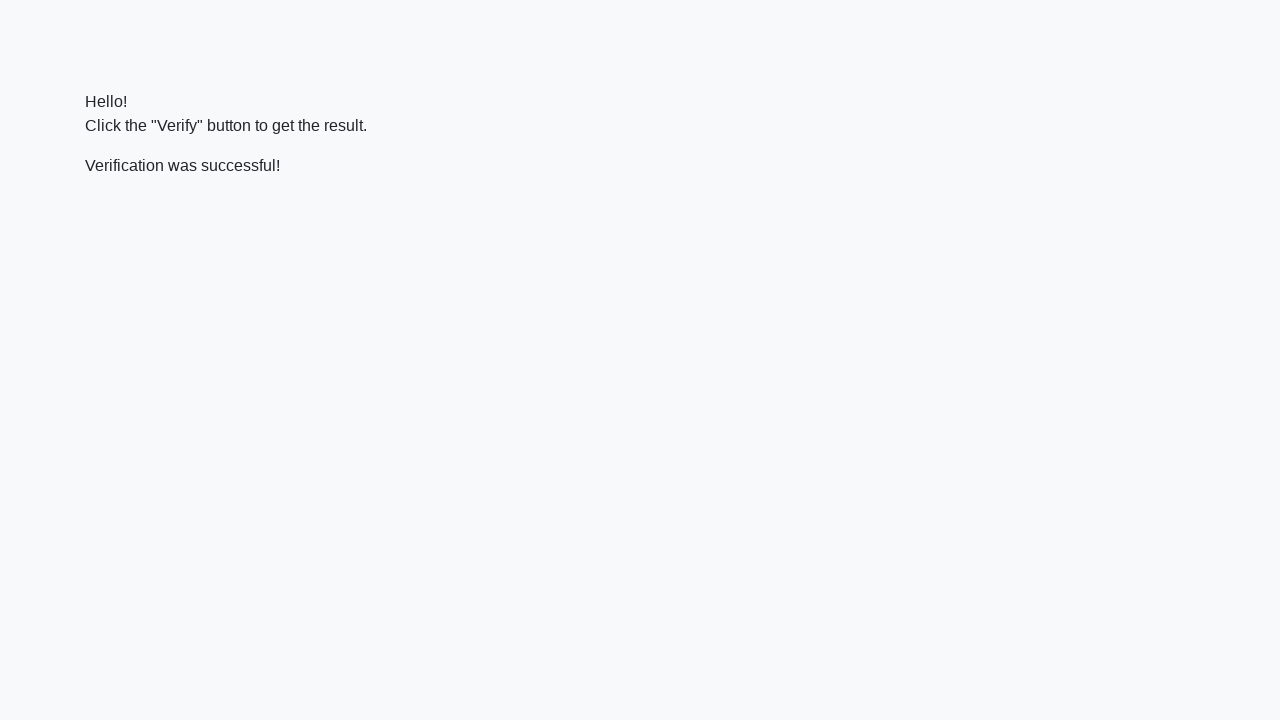